Fills out a contact form with personal information (first name, last name, email, mobile, company) and submits it

Starting URL: http://only-testing-blog.blogspot.com/2014/05/form.html

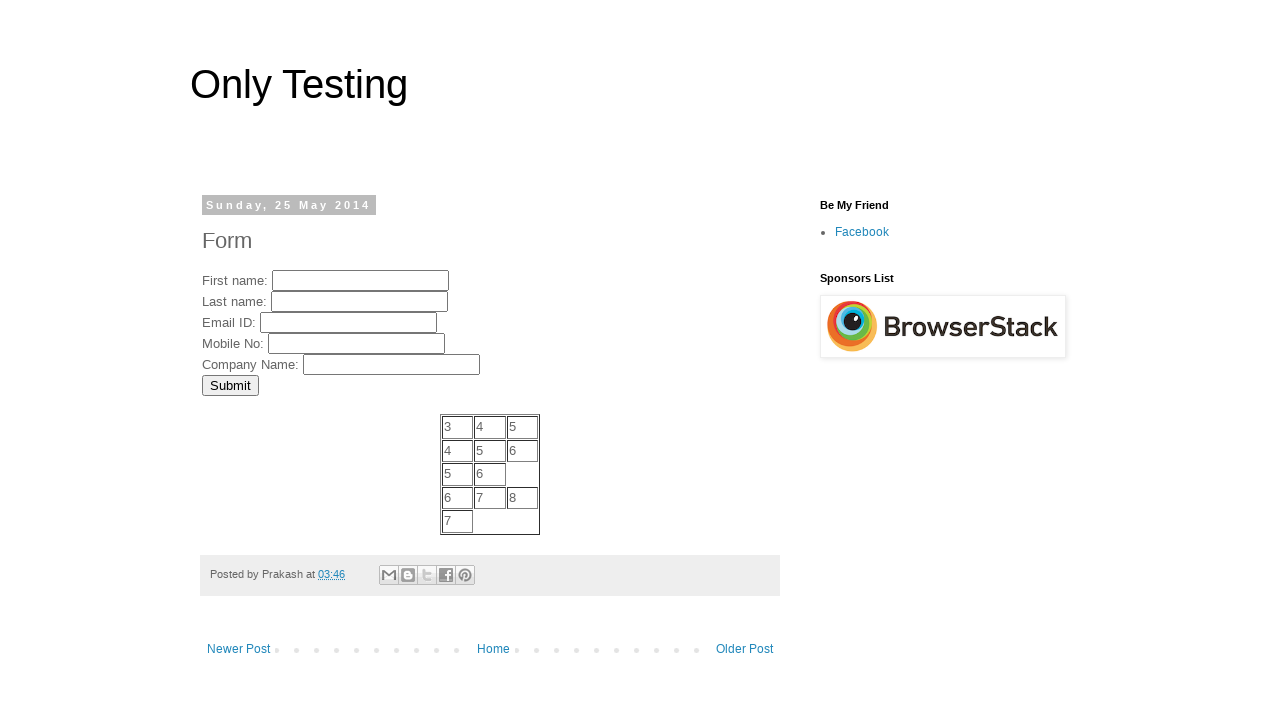

Filled first name field with 'Michael' on input[name='FirstName']
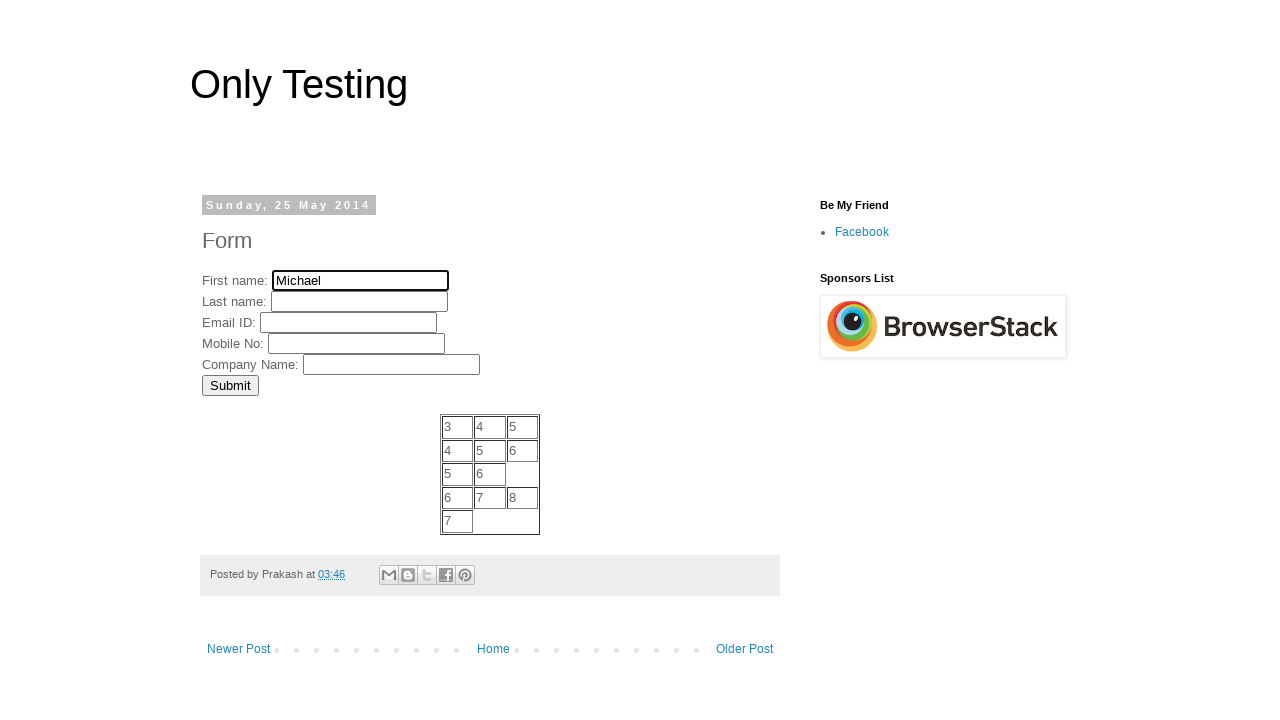

Filled last name field with 'Thompson' on input[name='LastName']
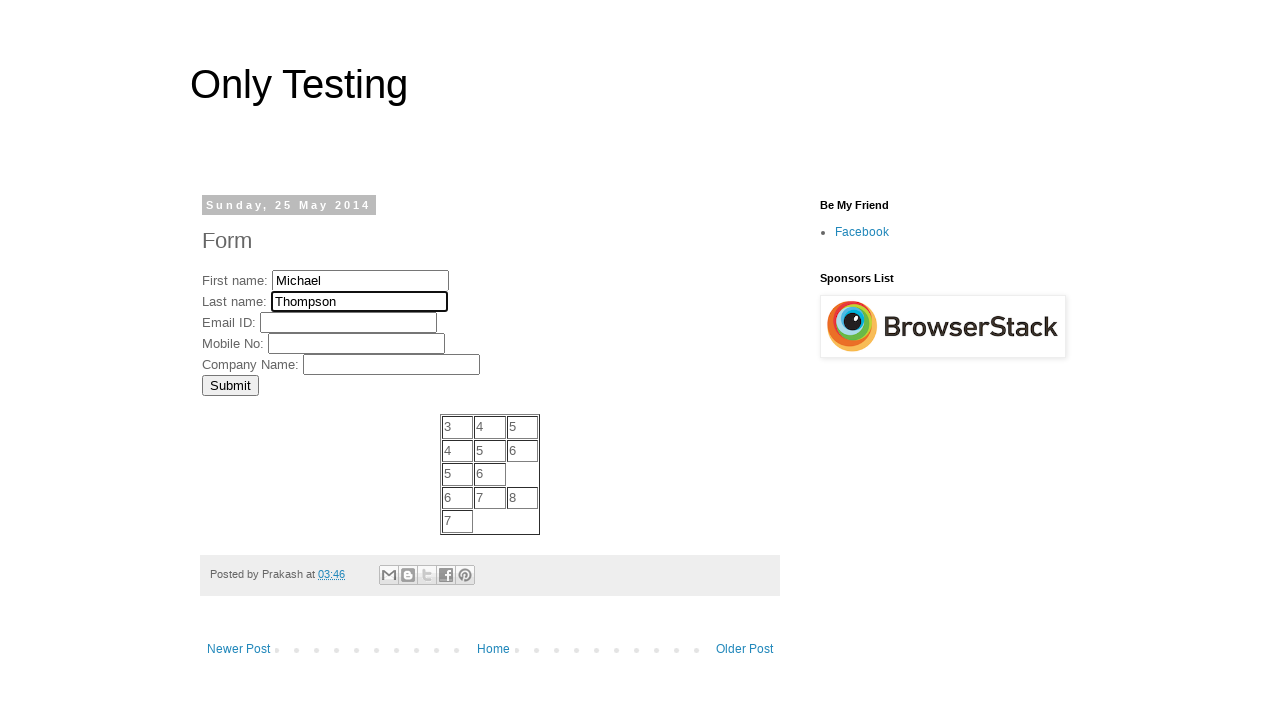

Filled email field with 'michael.thompson@testmail.com' on input[name='EmailID']
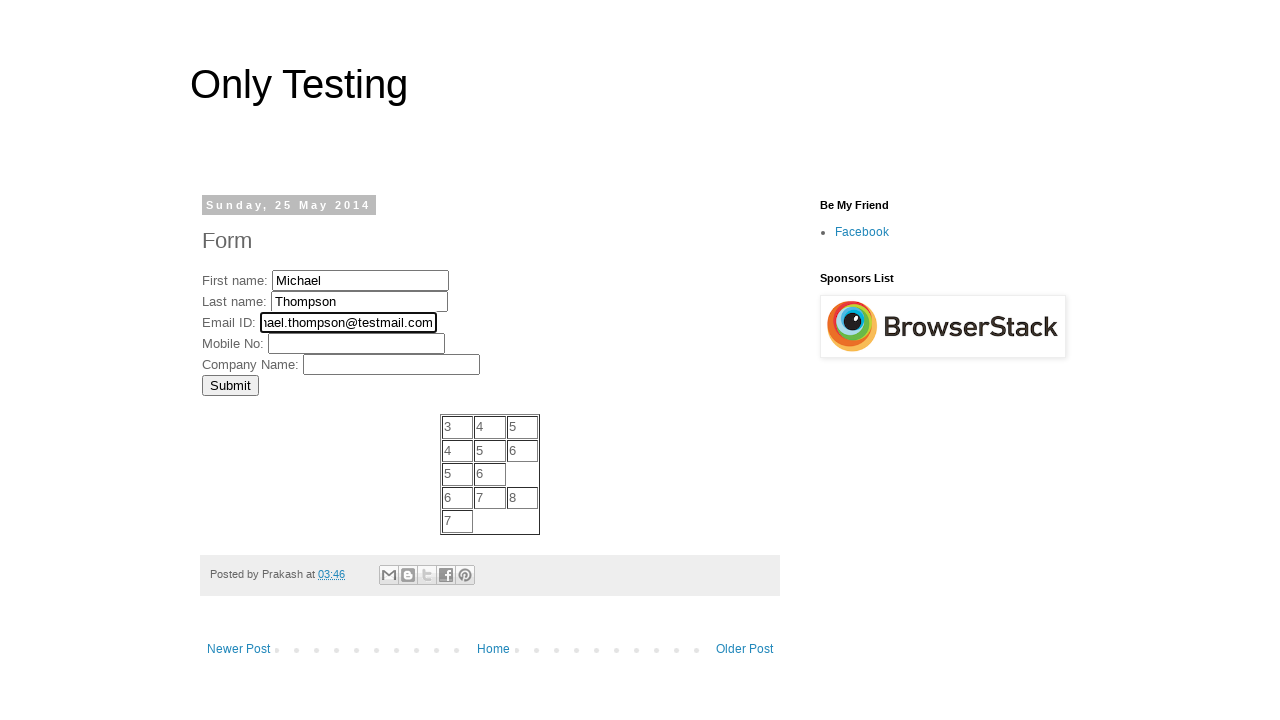

Filled mobile number field with '5551234567' on input[name='MobNo']
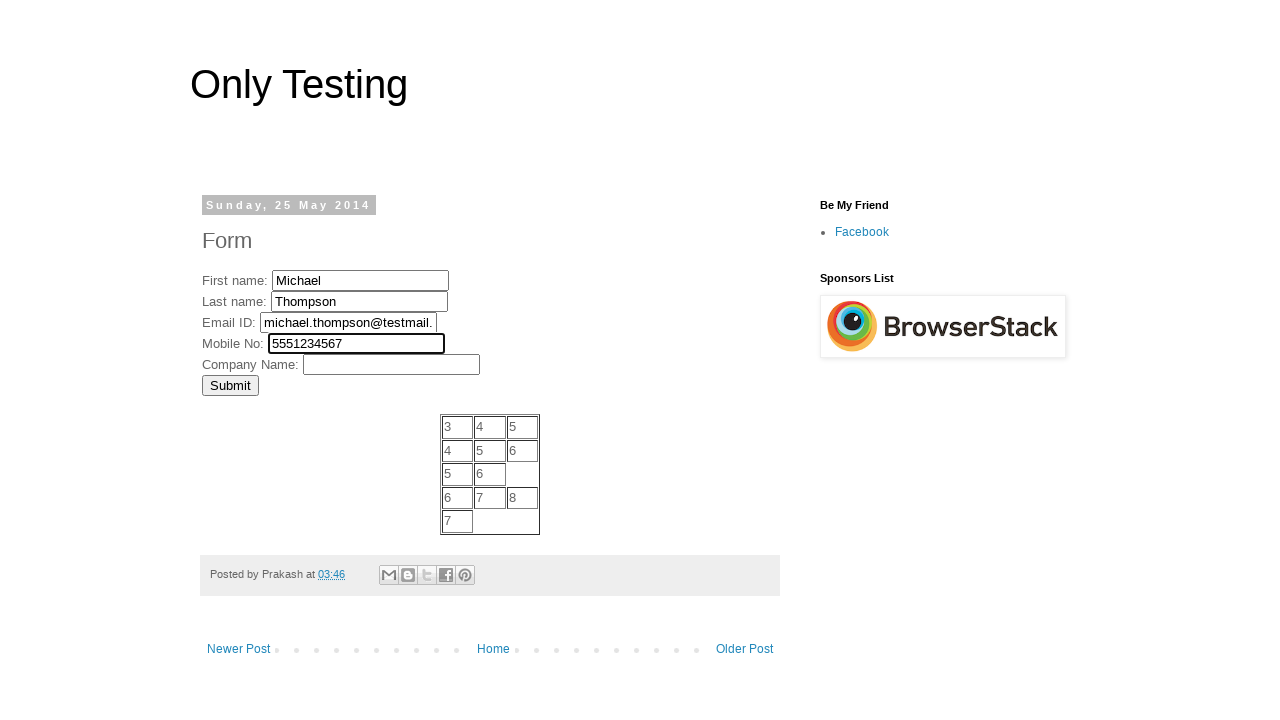

Filled company field with 'Acme Industries' on input[name='Company']
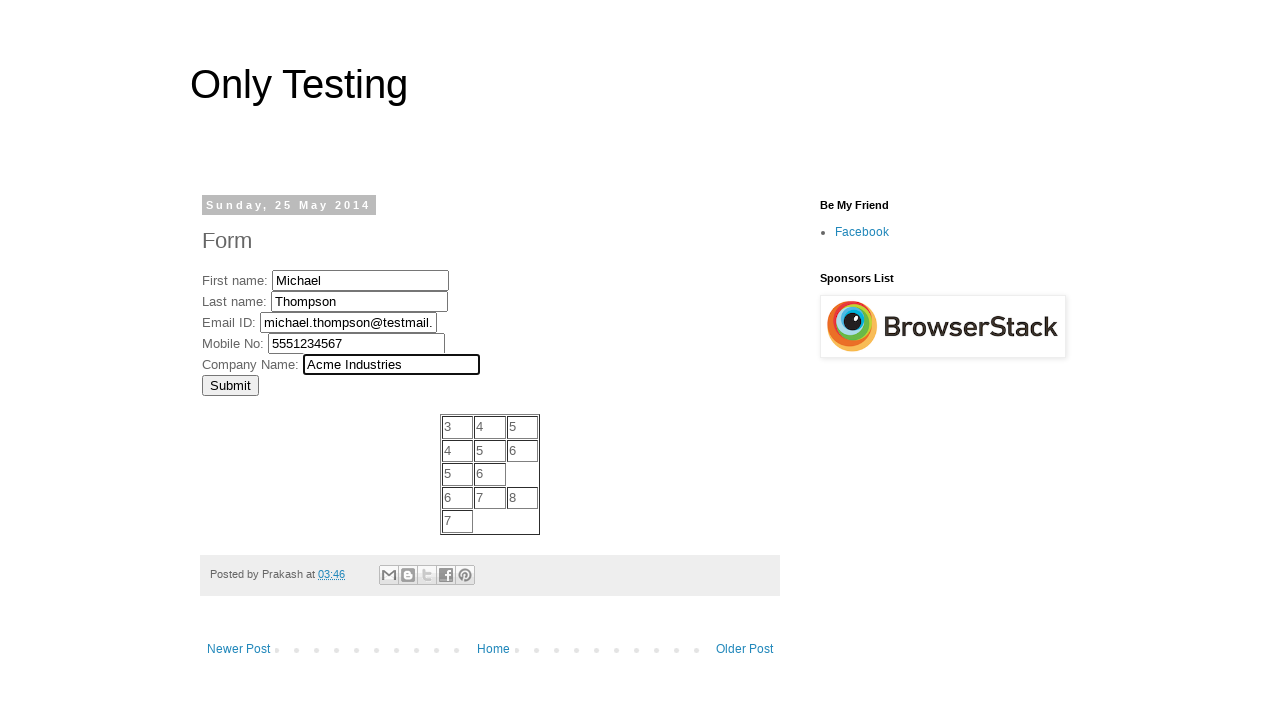

Clicked submit button at (230, 385) on input[value='Submit']
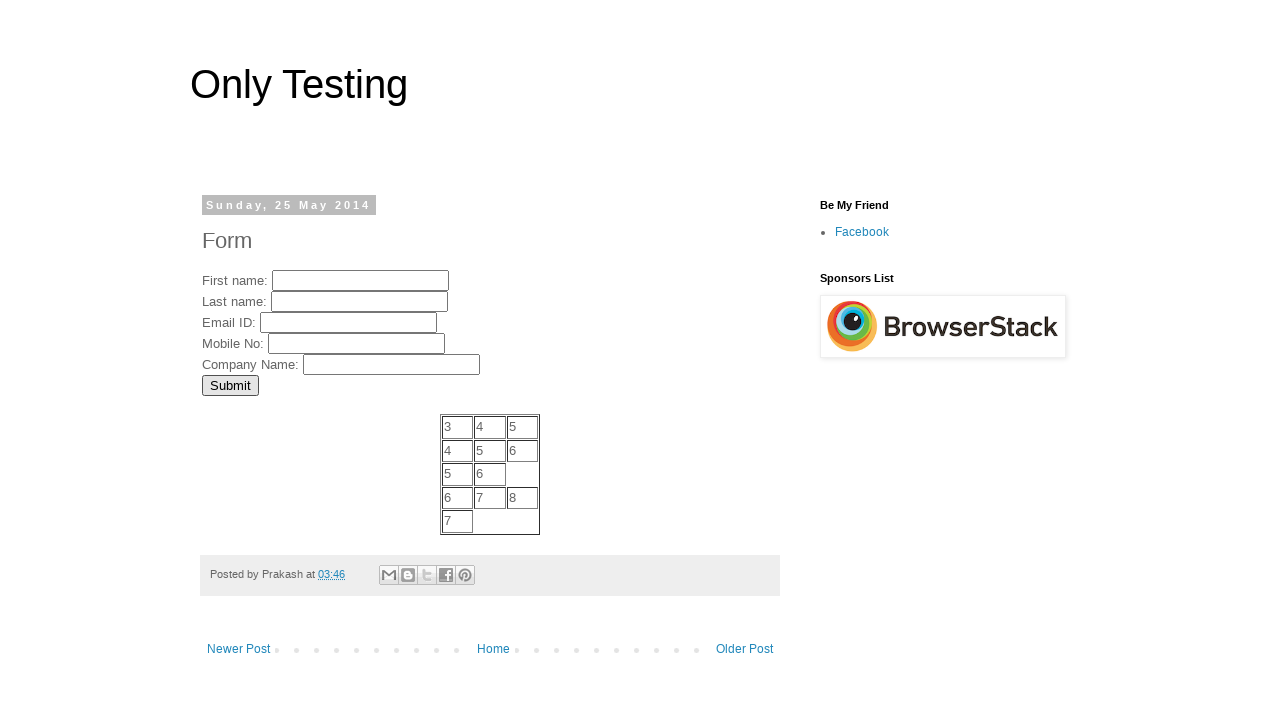

Alert dialog handled and accepted
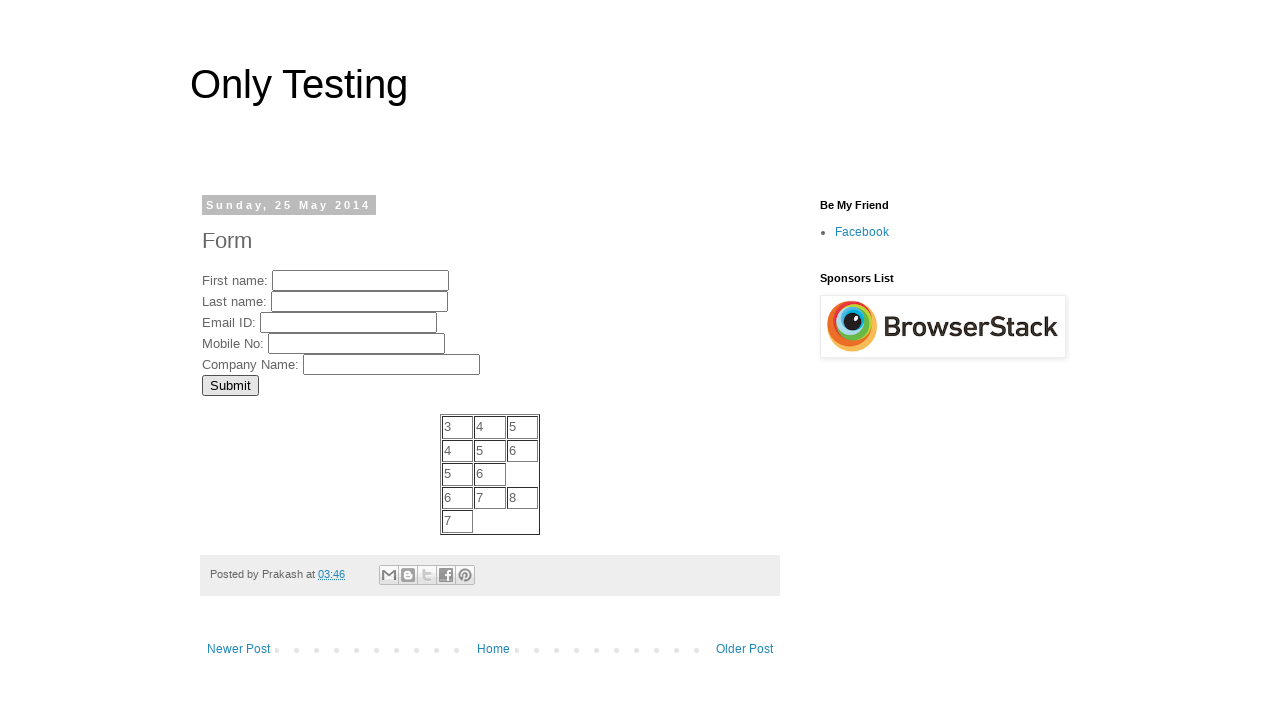

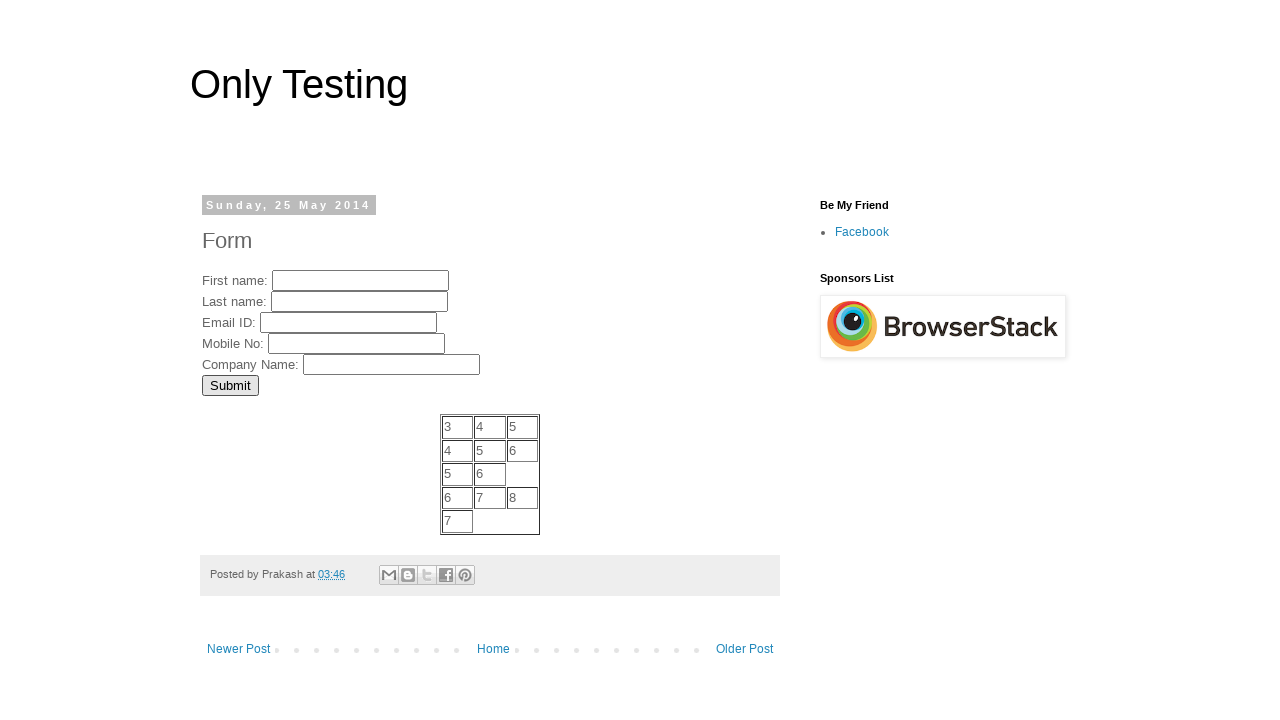